Tests dropdown selection by selecting different options and verifying they are selected

Starting URL: https://the-internet.herokuapp.com/dropdown

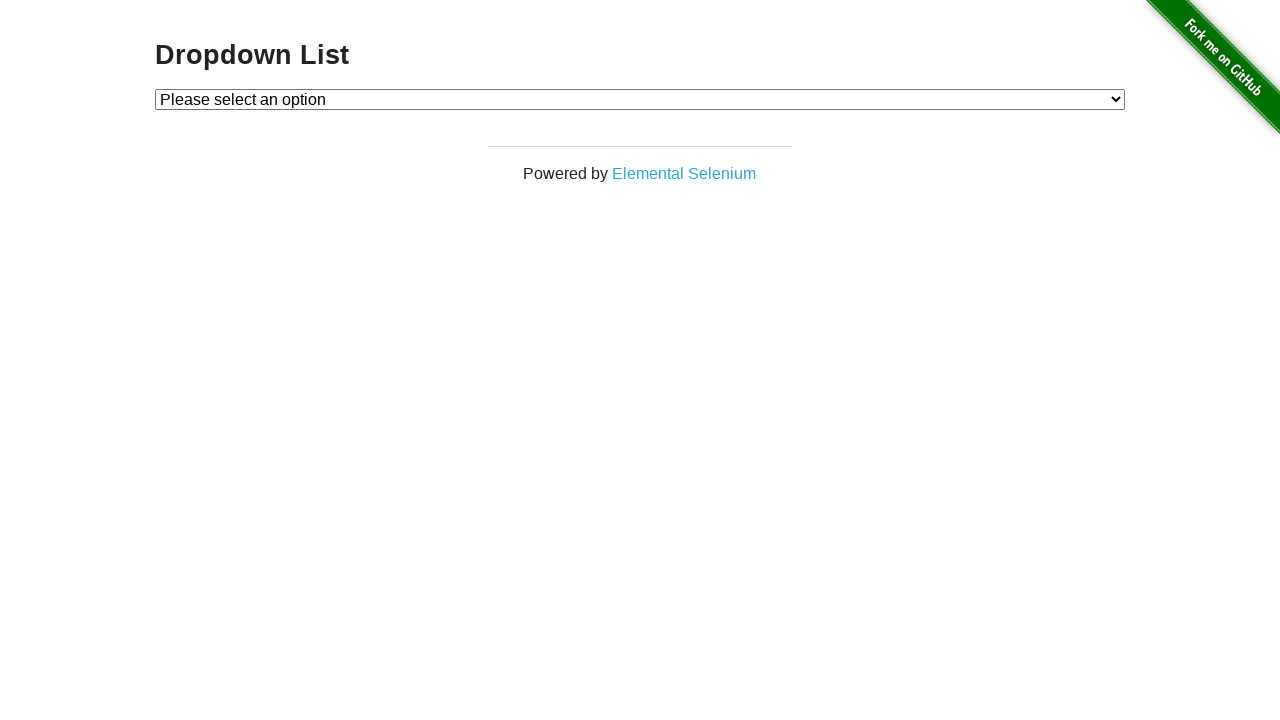

Selected 'Option 1' from dropdown on #dropdown
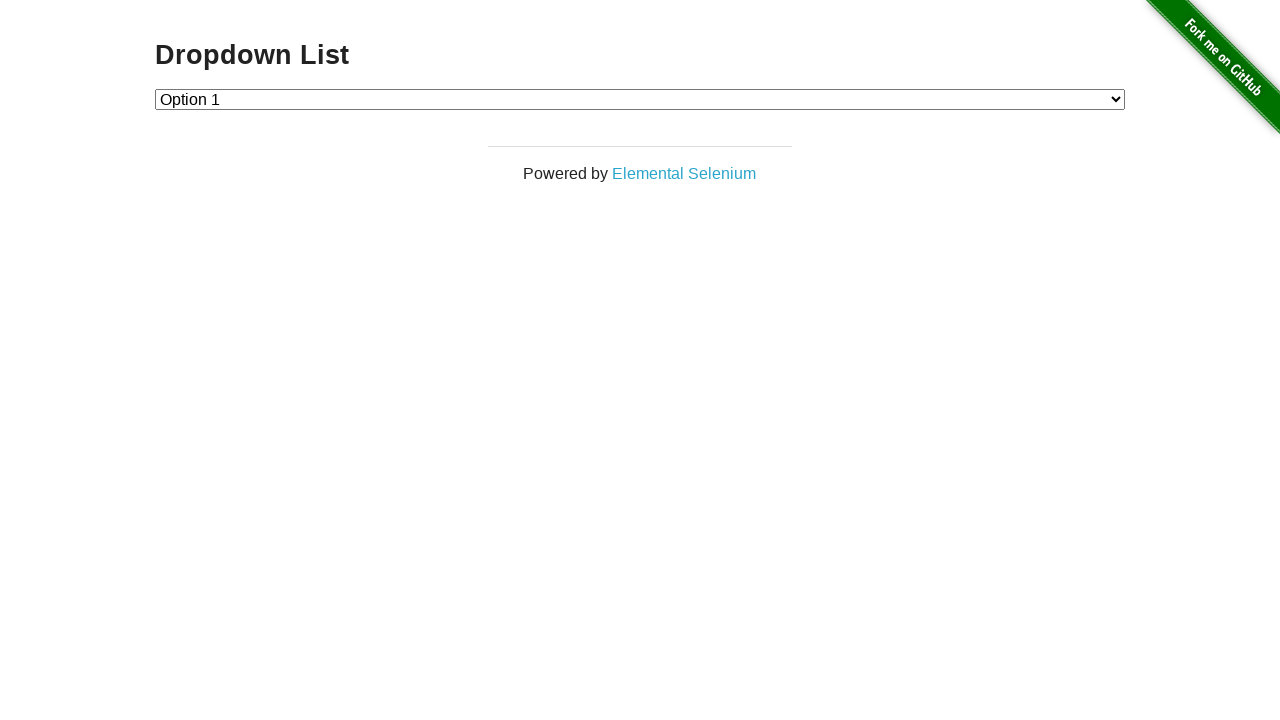

Verified that 'Option 1' is selected
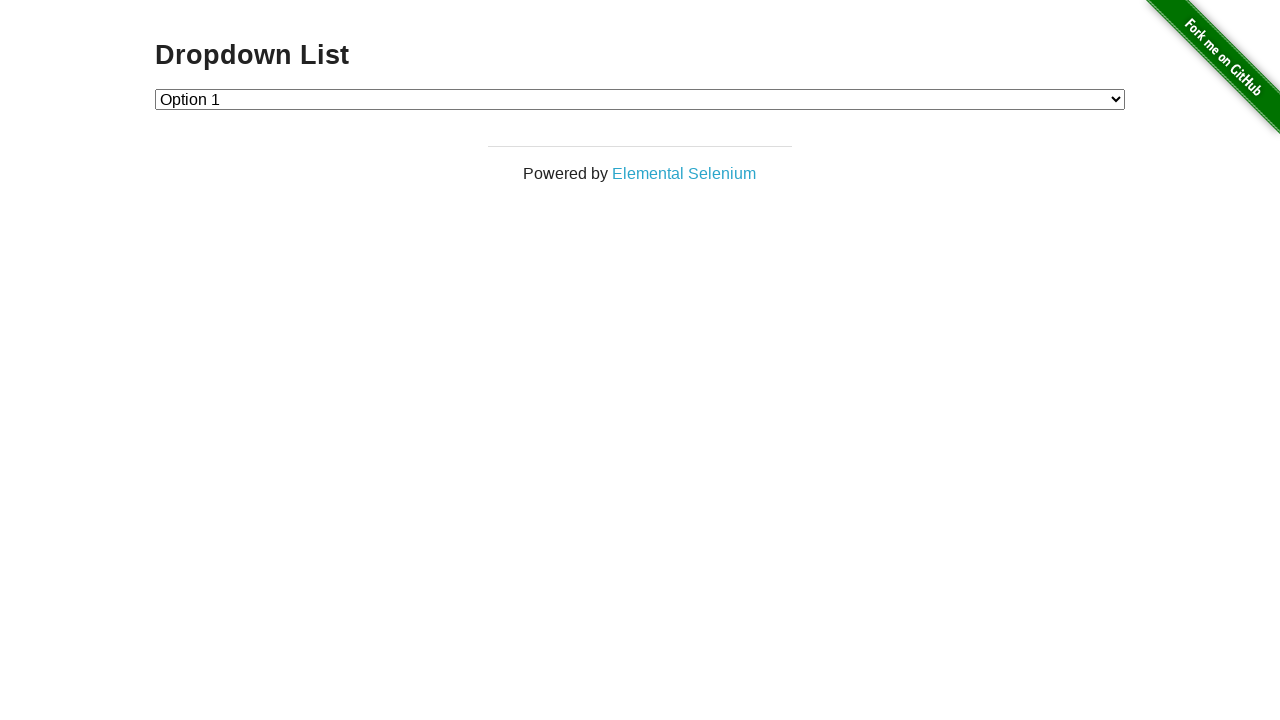

Selected 'Option 2' from dropdown on #dropdown
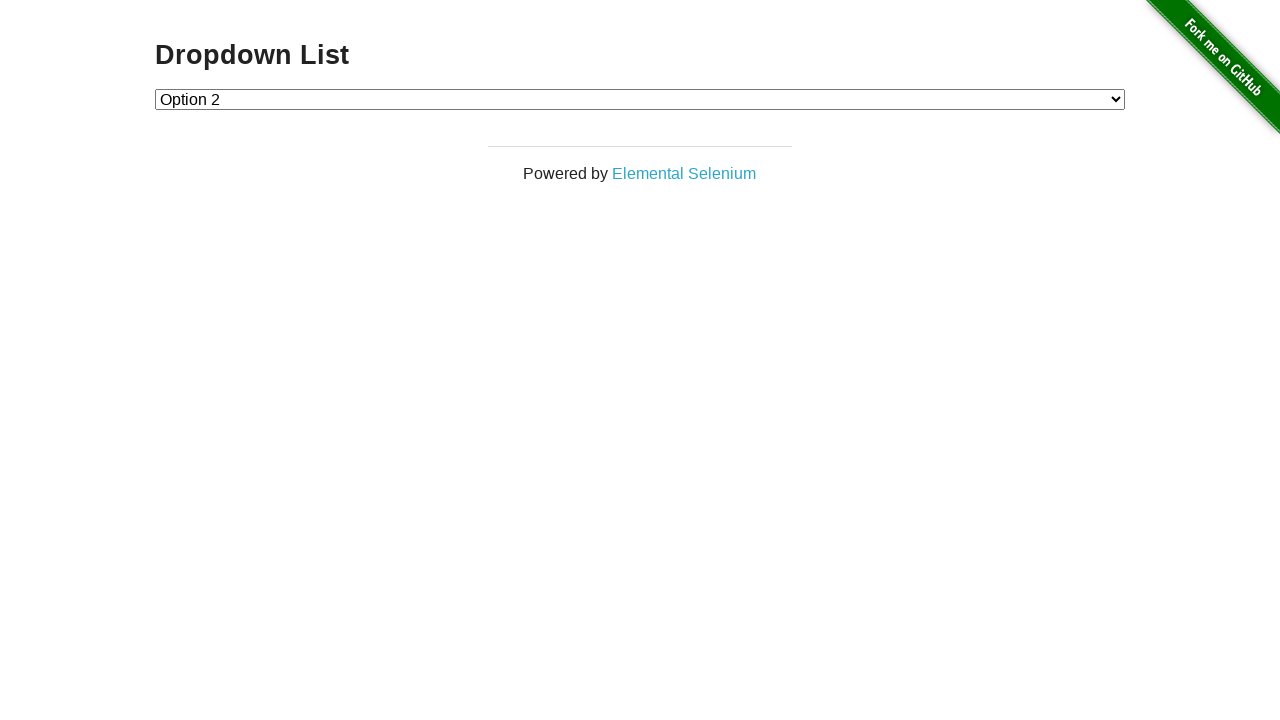

Verified that 'Option 2' is selected
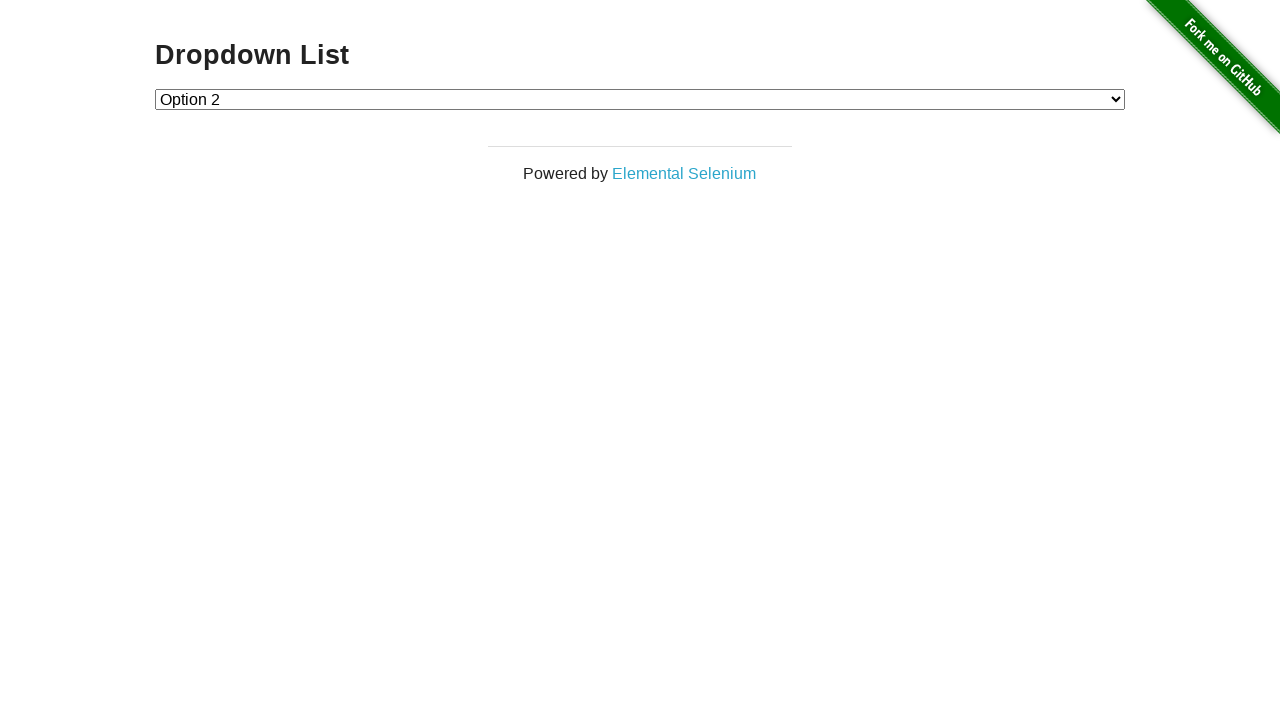

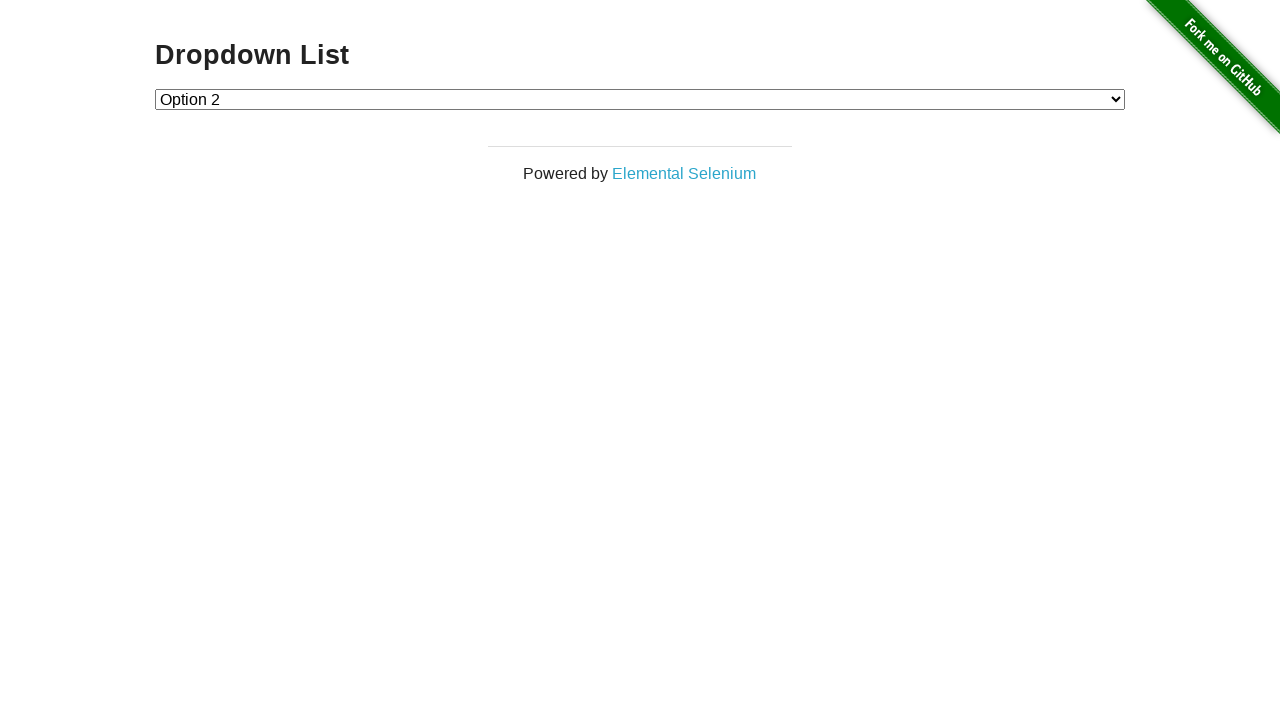